Tests selection state of form elements by clicking a radio button and checkbox, then verifying they are selected.

Starting URL: https://automationfc.github.io/basic-form/index.html

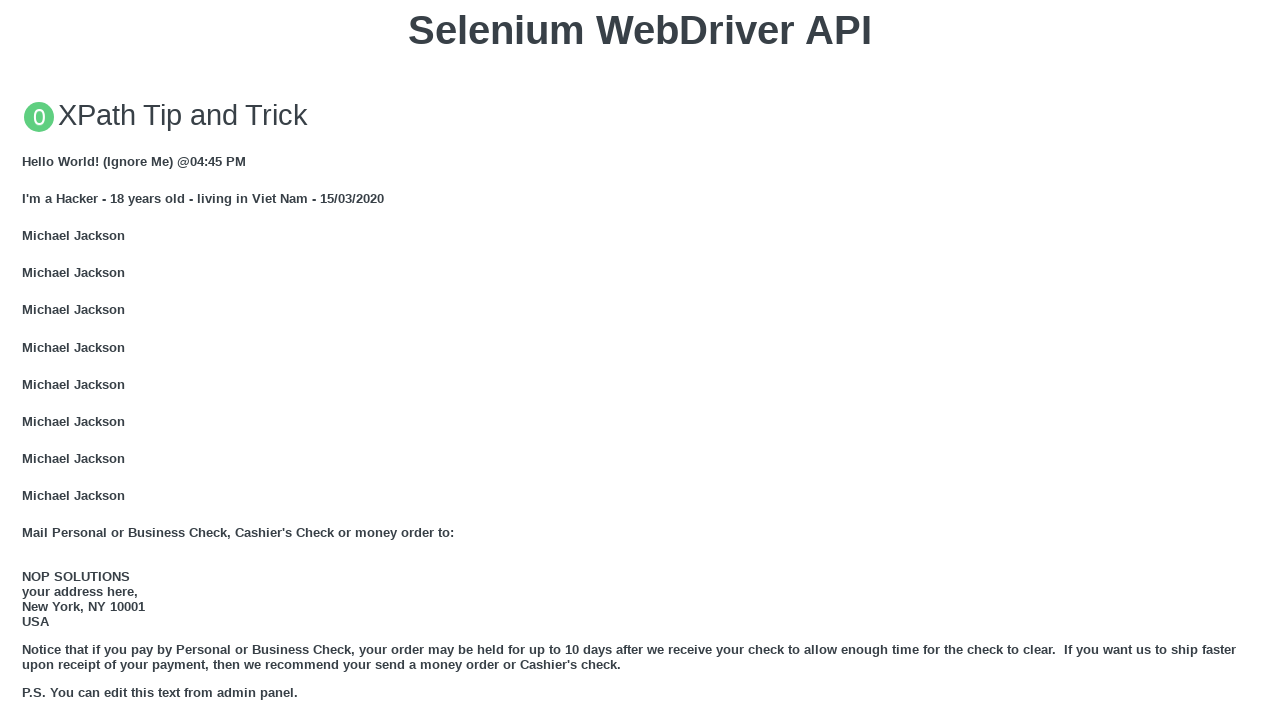

Clicked radio button #under_18 at (28, 360) on #under_18
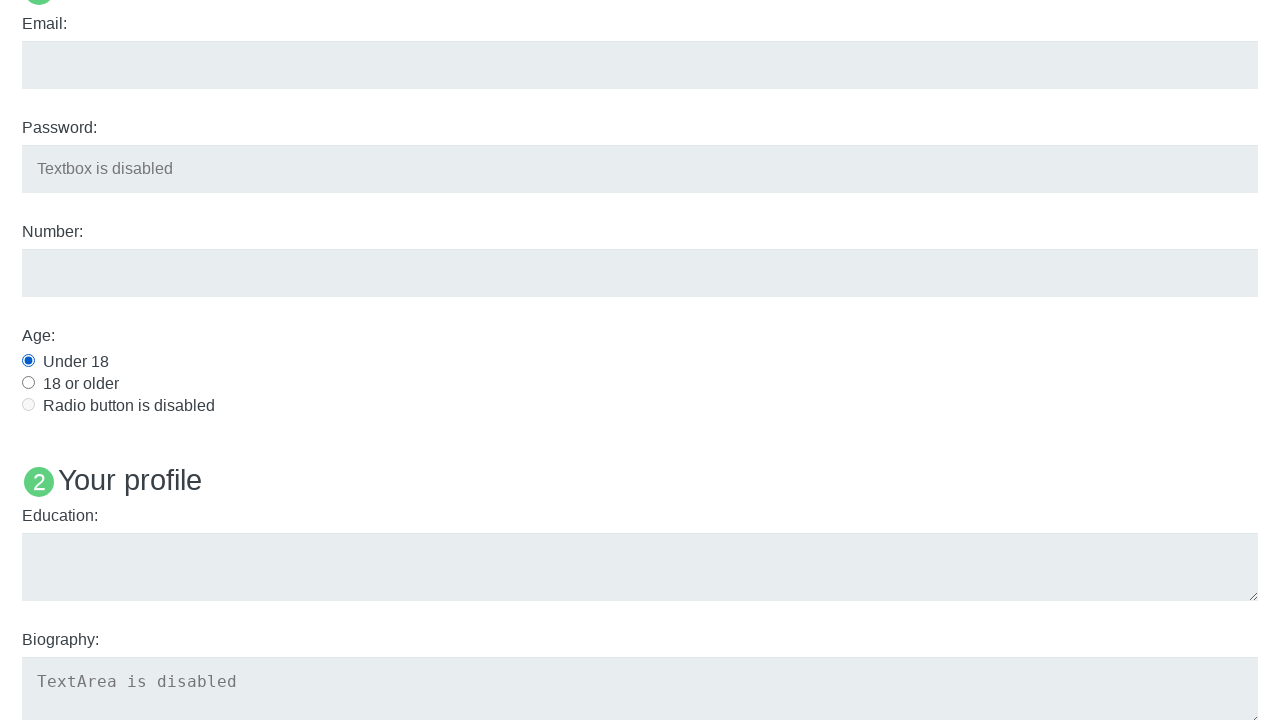

Verified radio button #under_18 is selected
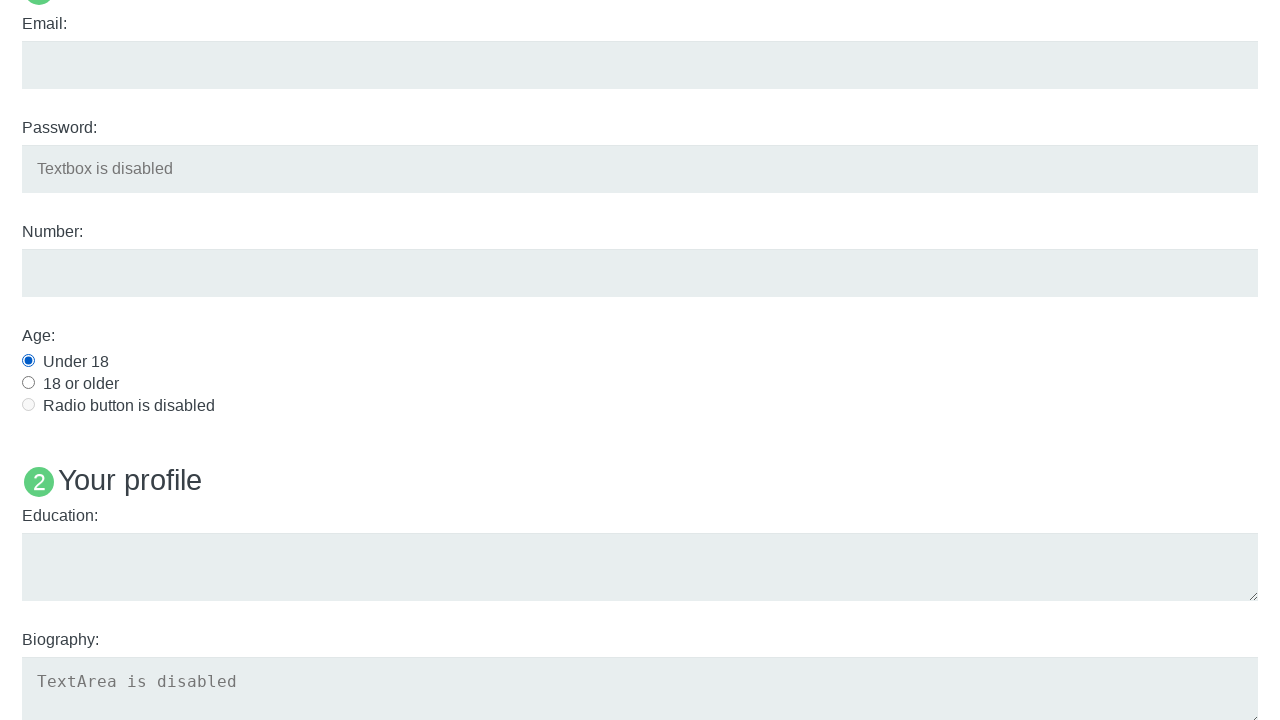

Clicked checkbox #java at (28, 361) on #java
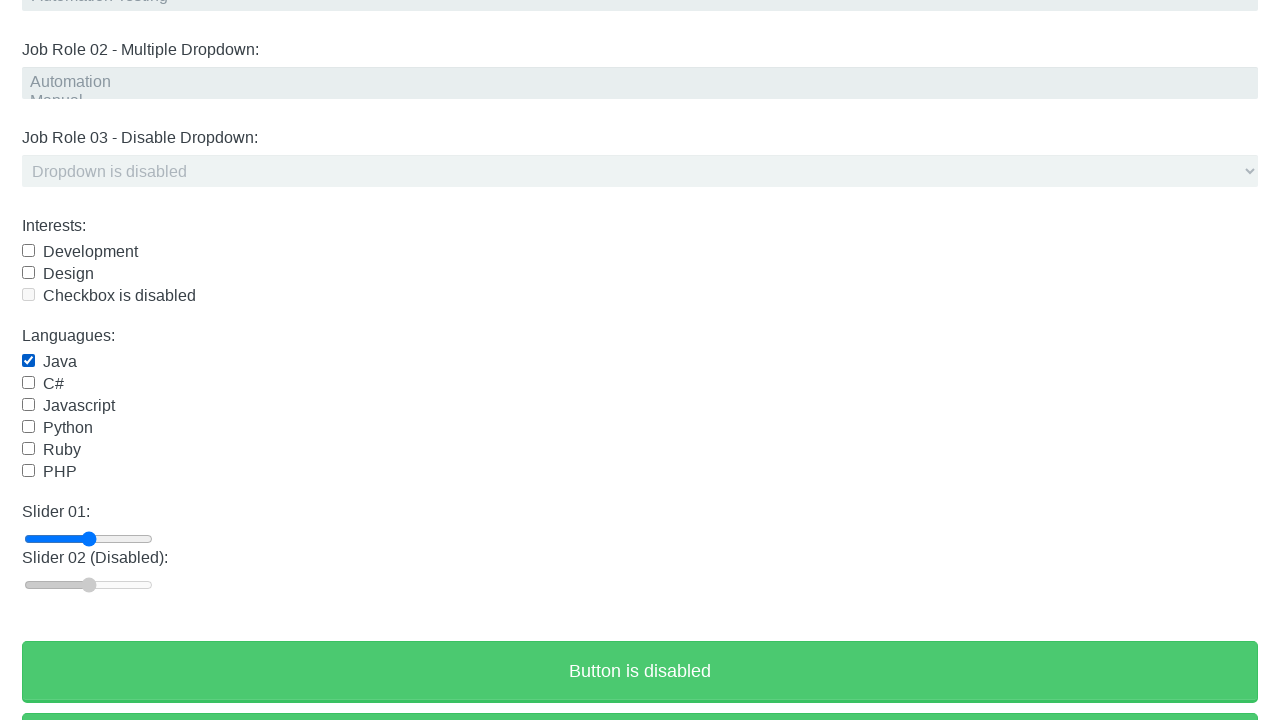

Verified checkbox #java is selected
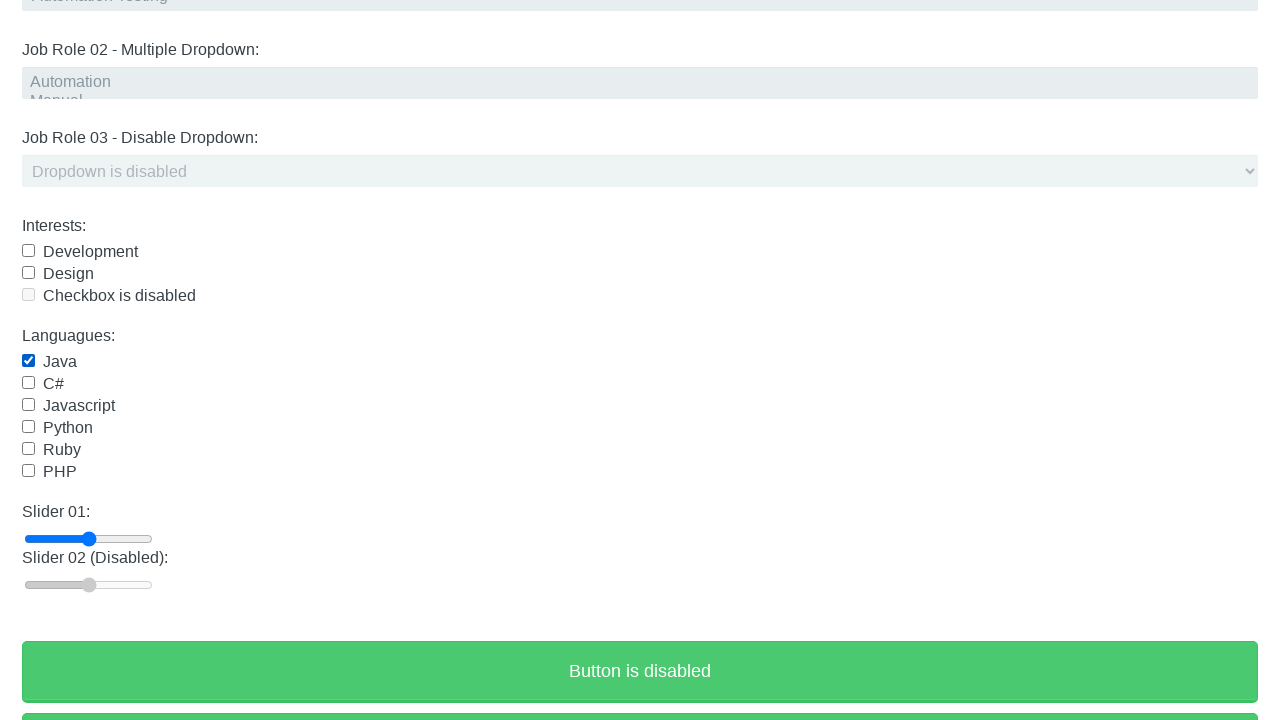

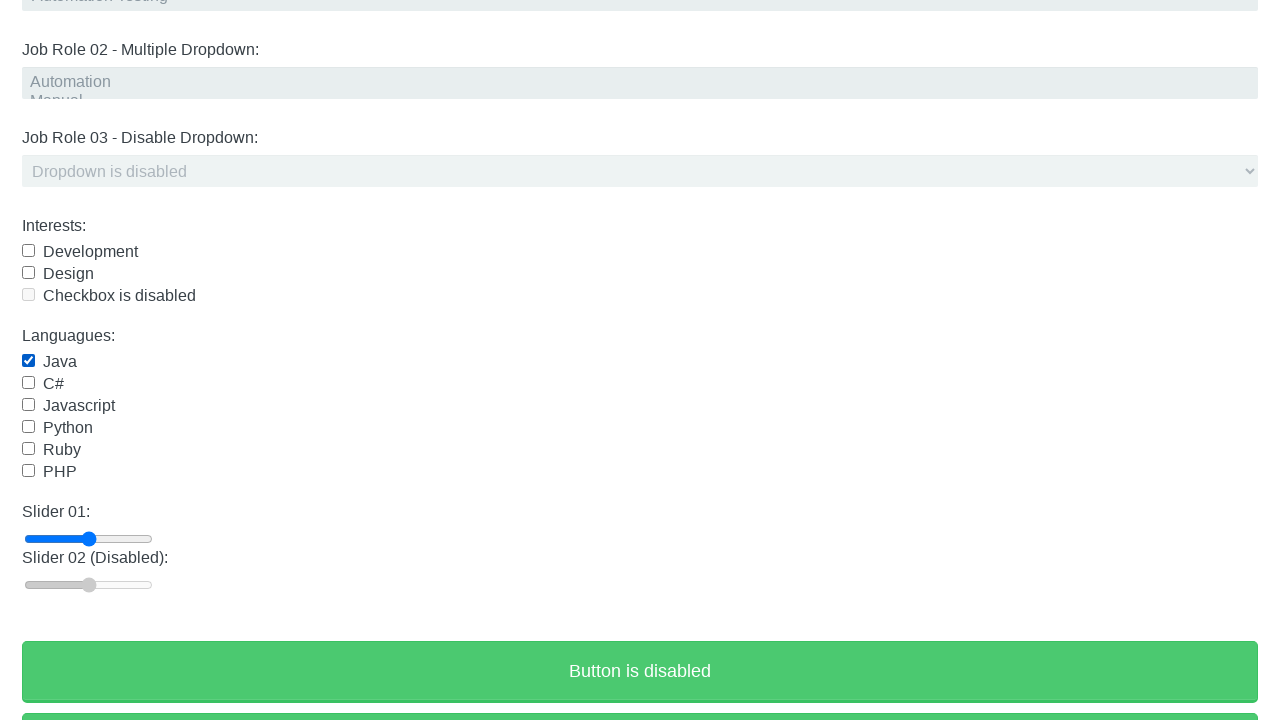